Tests successful contact form submission by filling all required fields and verifying the confirmation message is displayed after submission.

Starting URL: https://ancabota09.wixsite.com/intern

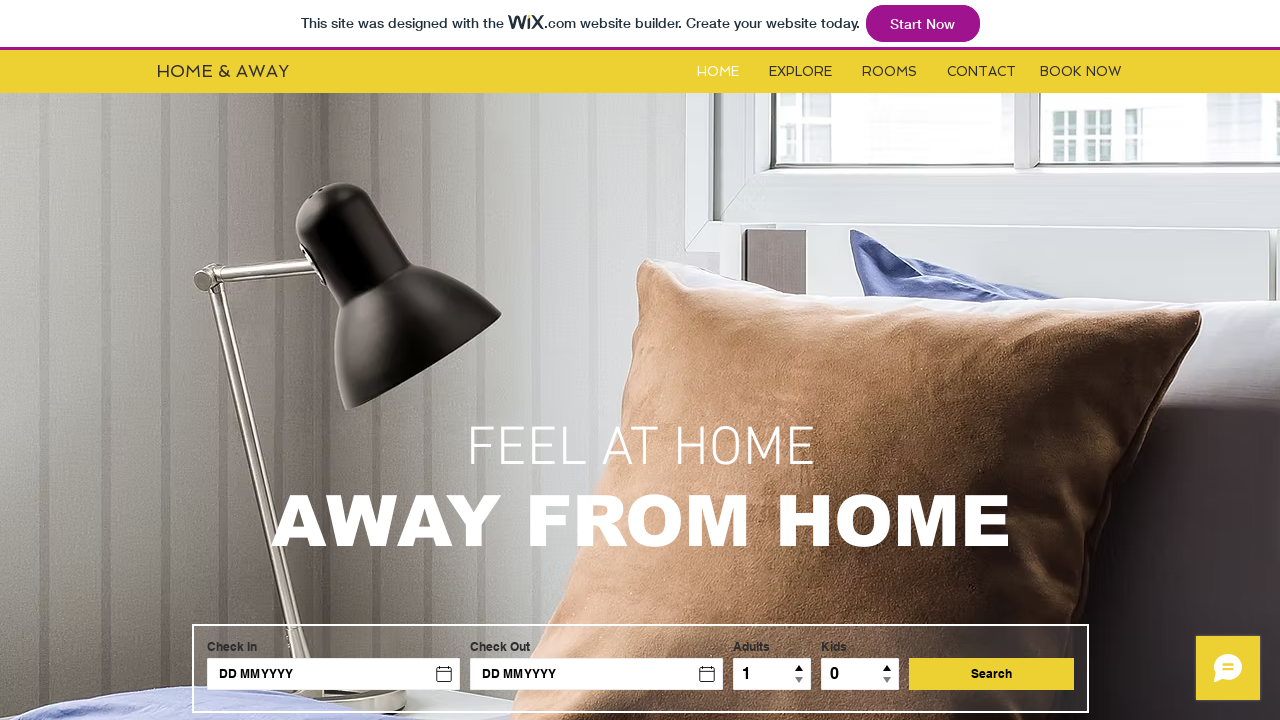

Clicked on Contact button at (982, 72) on #i6kl732v3label
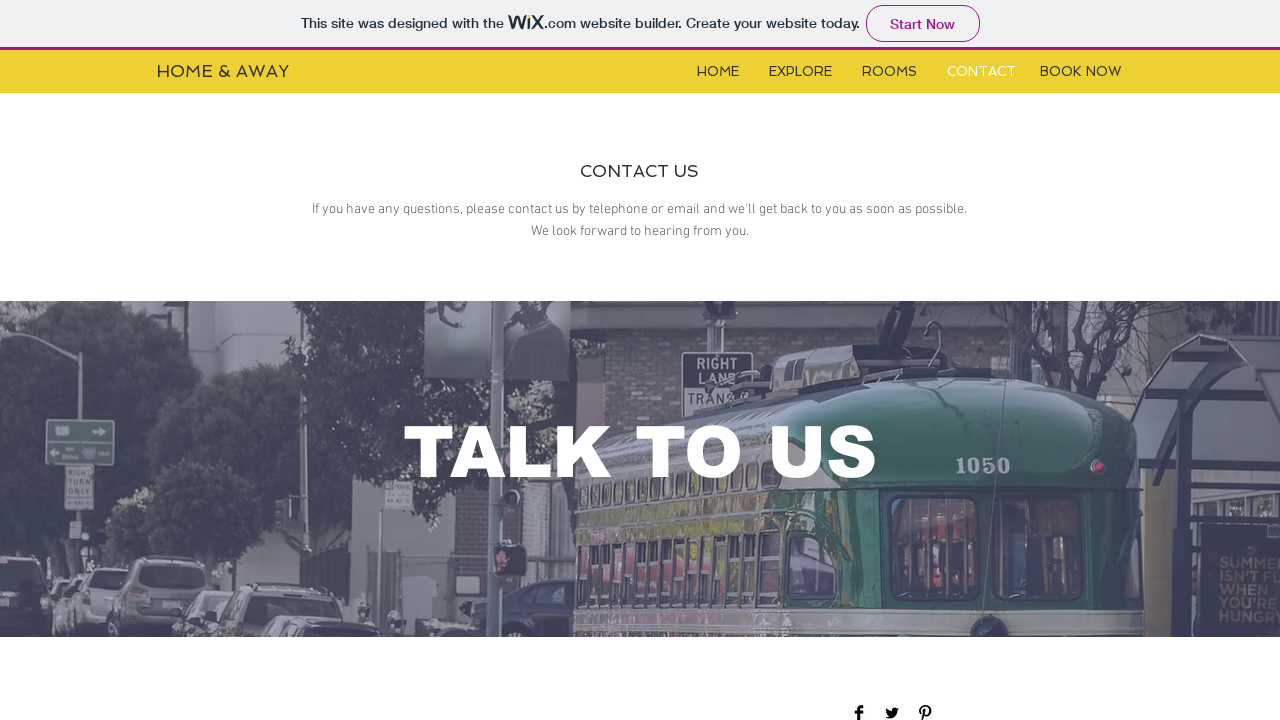

Contact form loaded and became visible
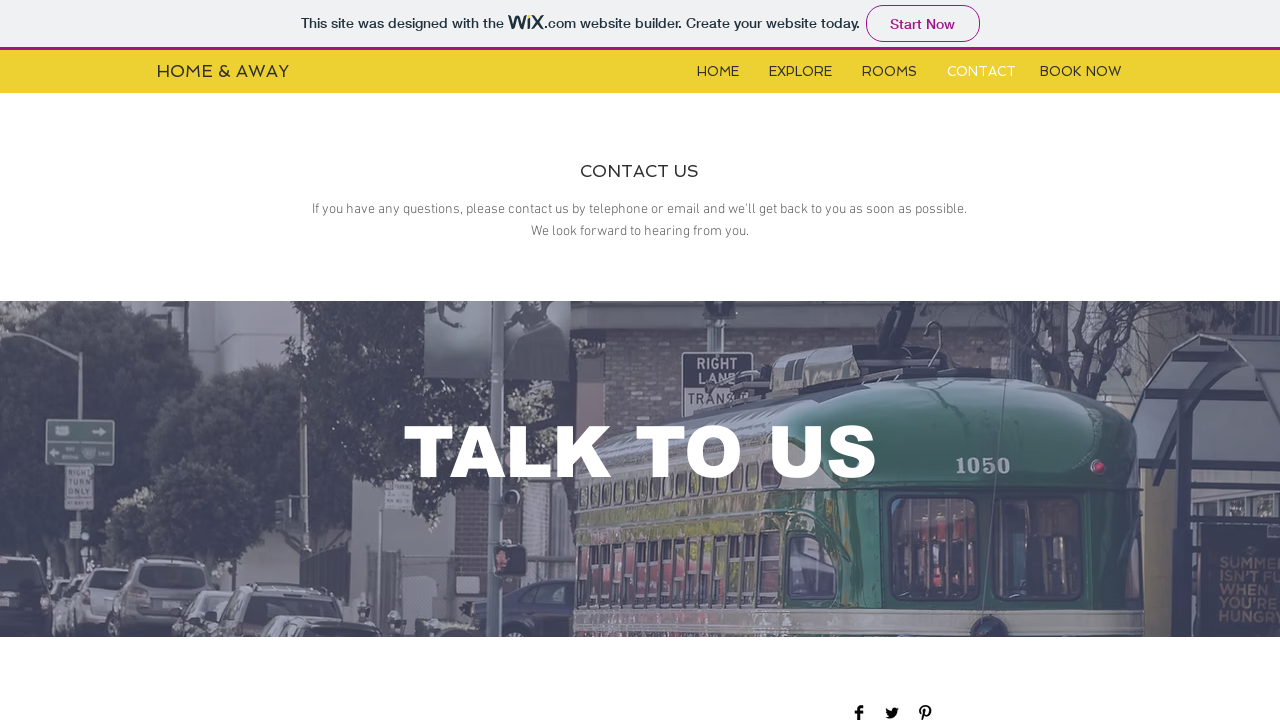

Filled name field with 'Sabina' on #input_comp-jxbsa1e9
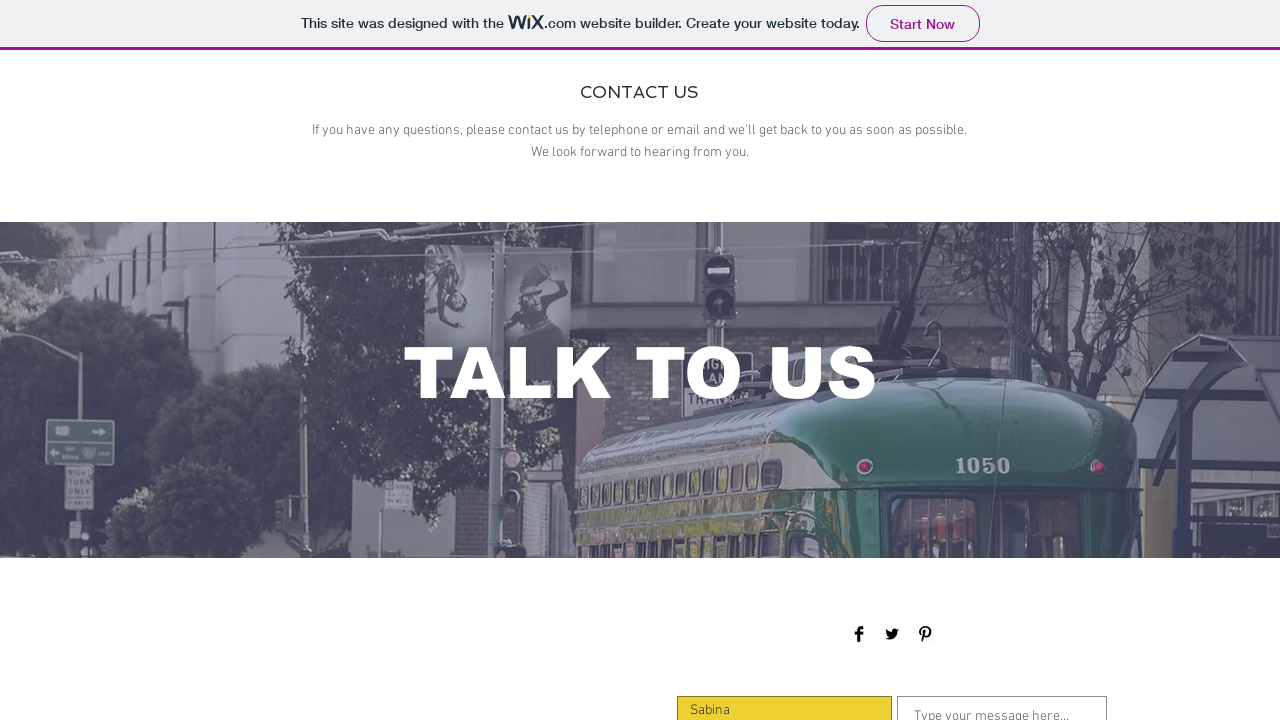

Filled email field with 'email@mail.com' on #input_comp-jxbsa1em
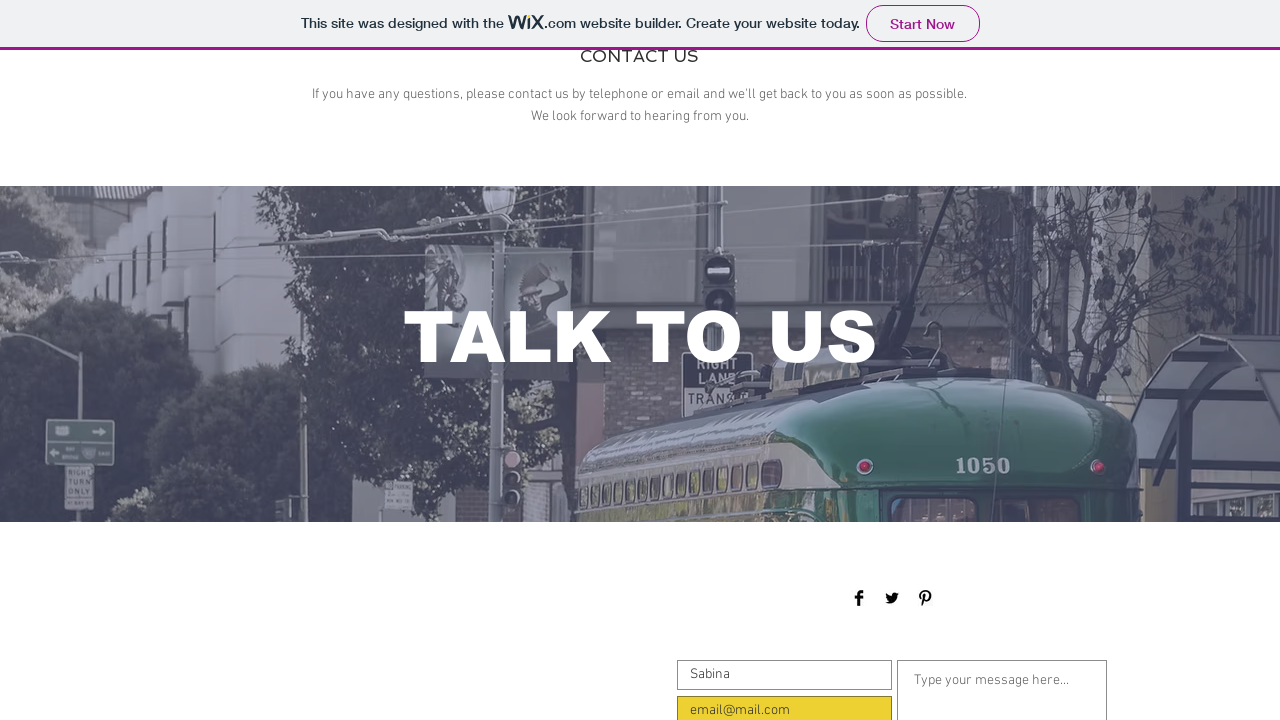

Filled phone field with '0777777' on #input_comp-jxbsa1ev
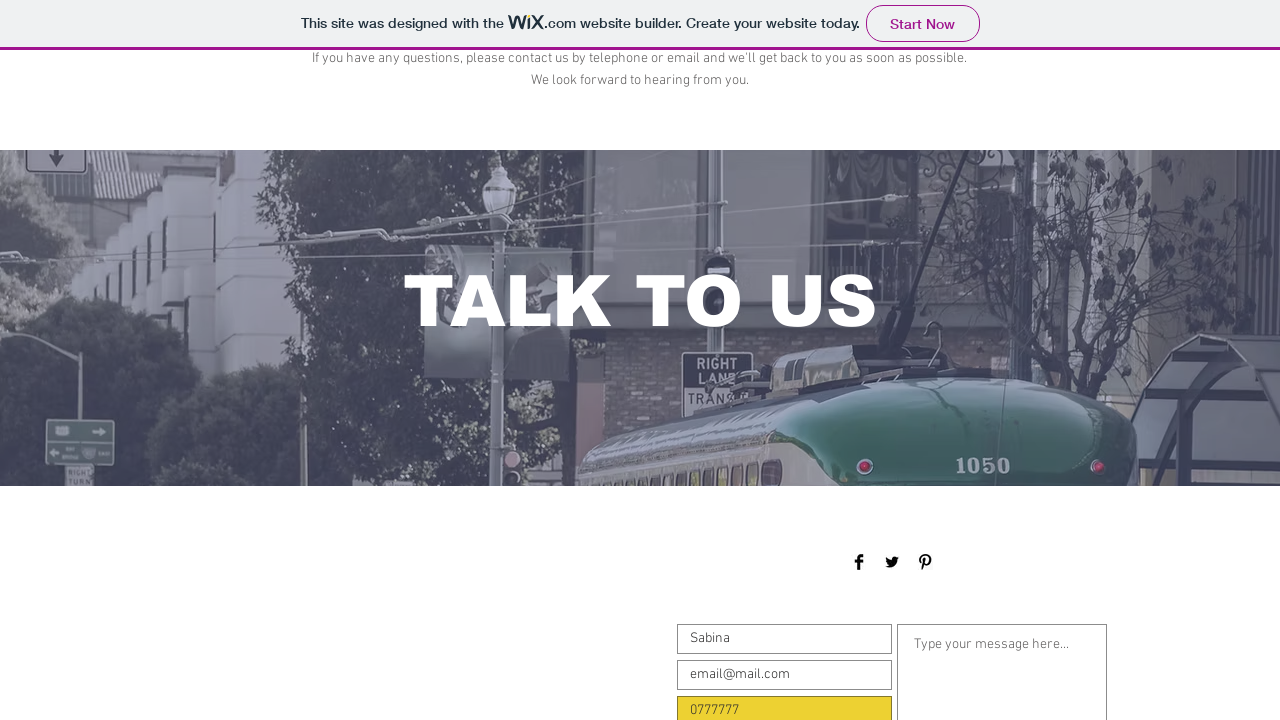

Filled message field with 'Message' on #textarea_comp-jxbsa1f7
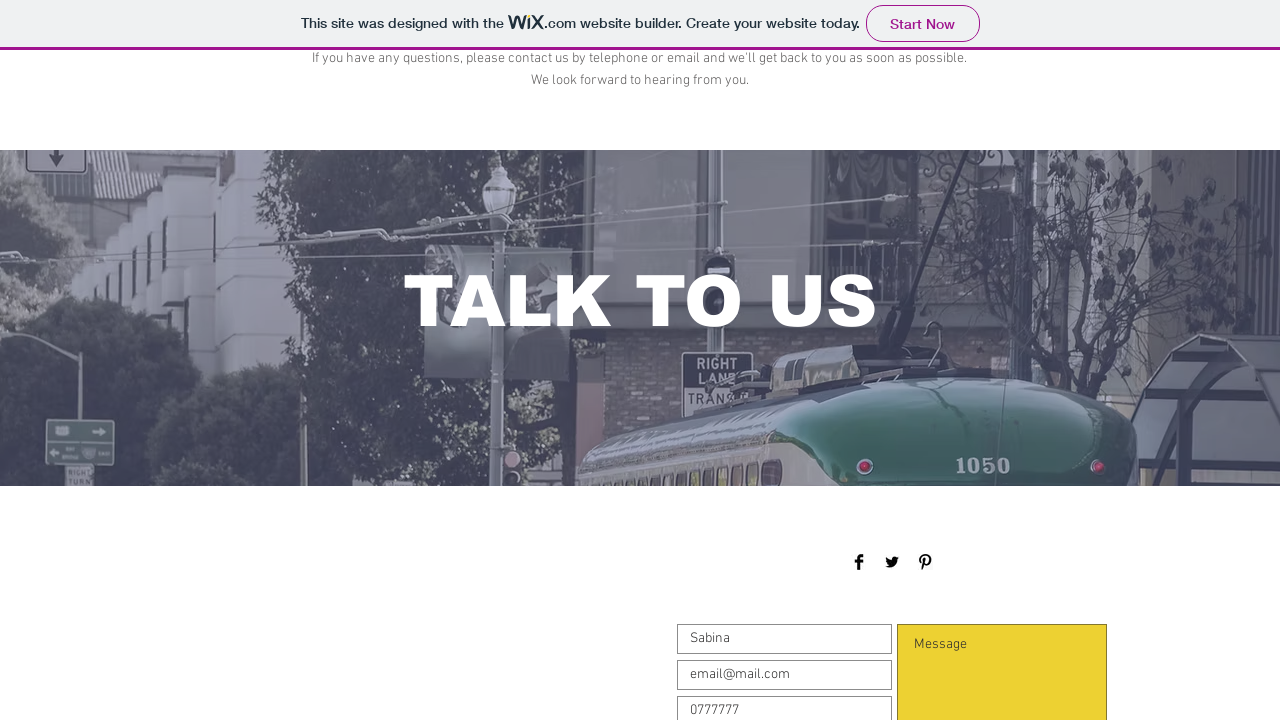

Clicked submit button to send contact form at (1050, 361) on xpath=//*[@id='comp-jxbsa1fi']/button
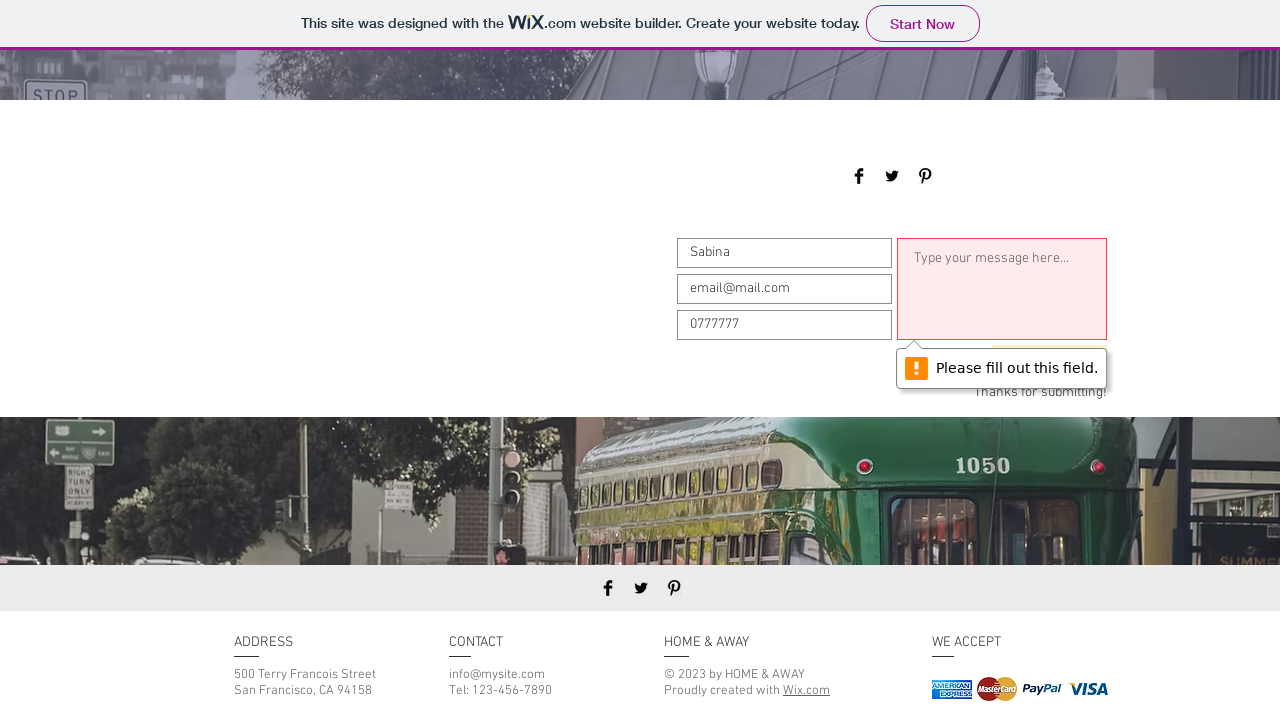

Confirmation message became visible after form submission
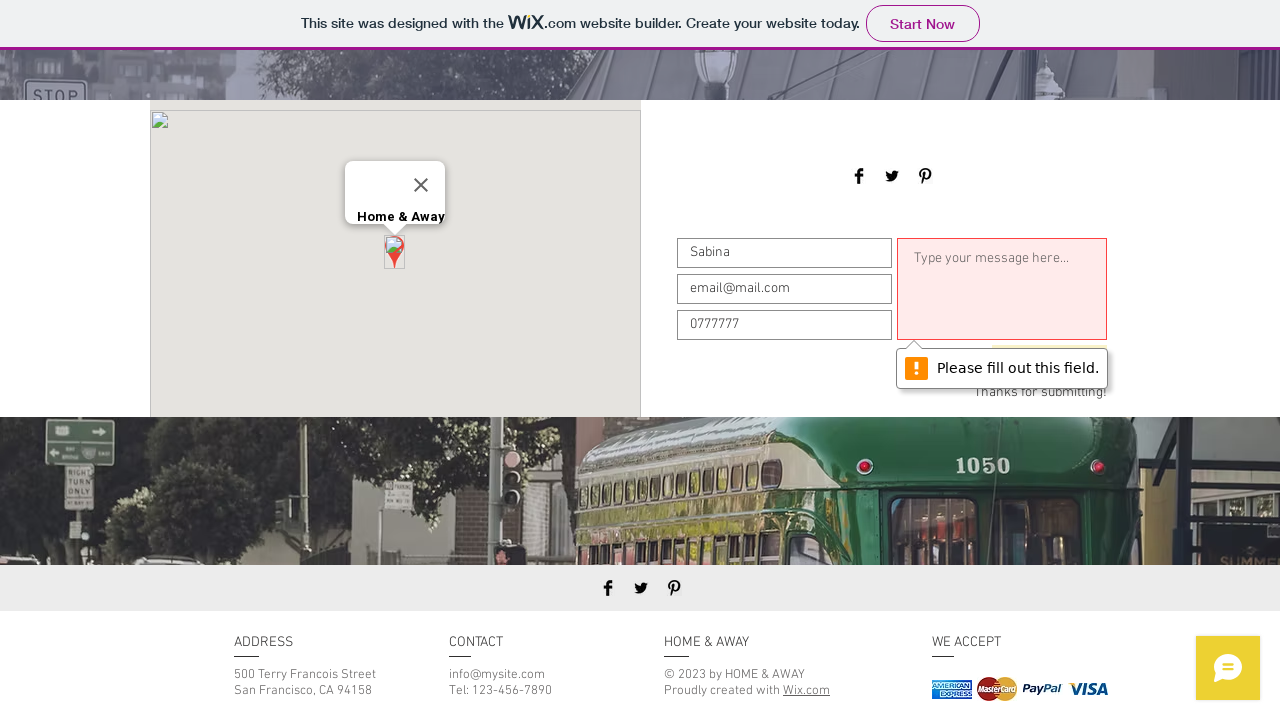

Verified that confirmation message is displayed
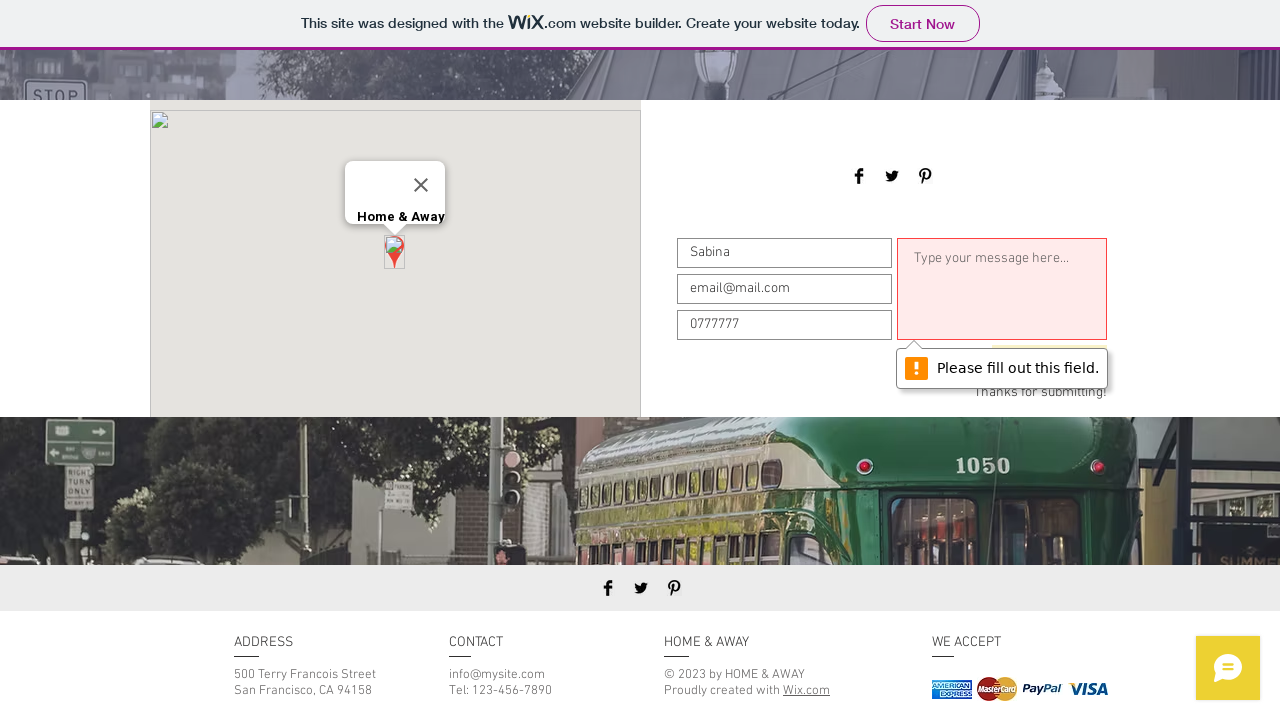

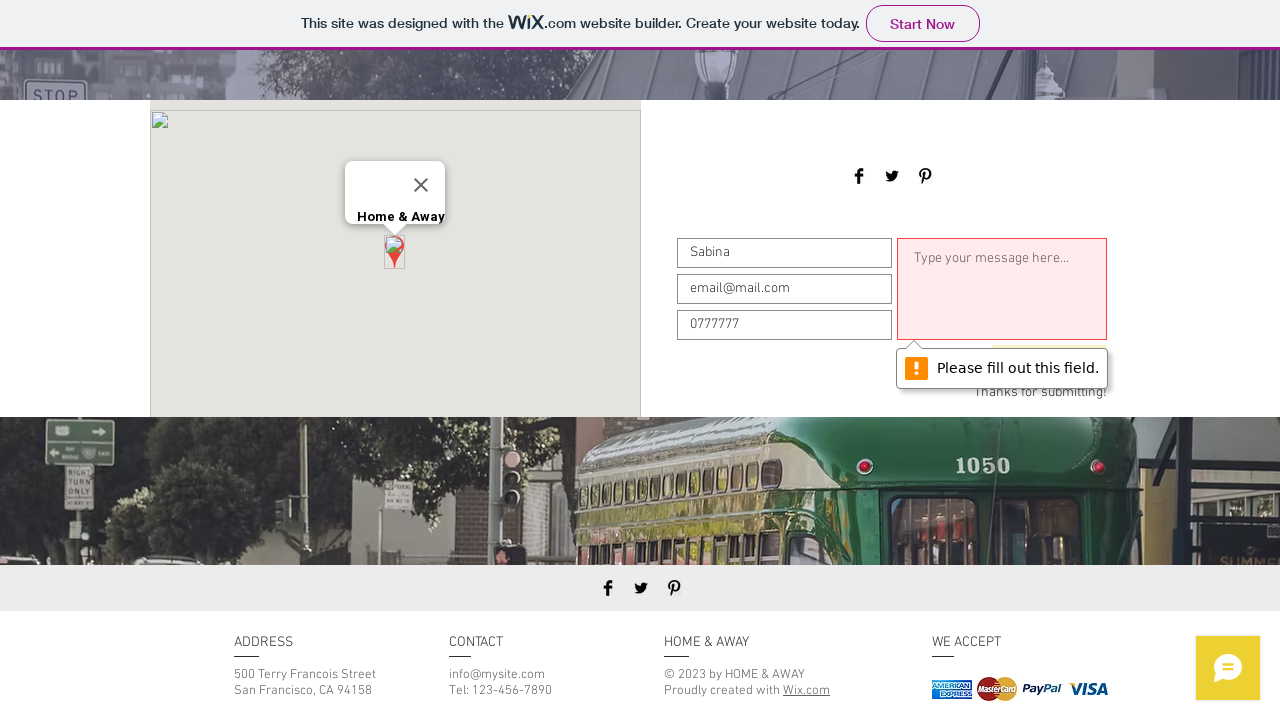